Tests the Playwright homepage by verifying the page title contains "Playwright", checking the "Get Started" link has the correct href attribute, clicking on it, and verifying navigation to the intro page.

Starting URL: https://playwright.dev

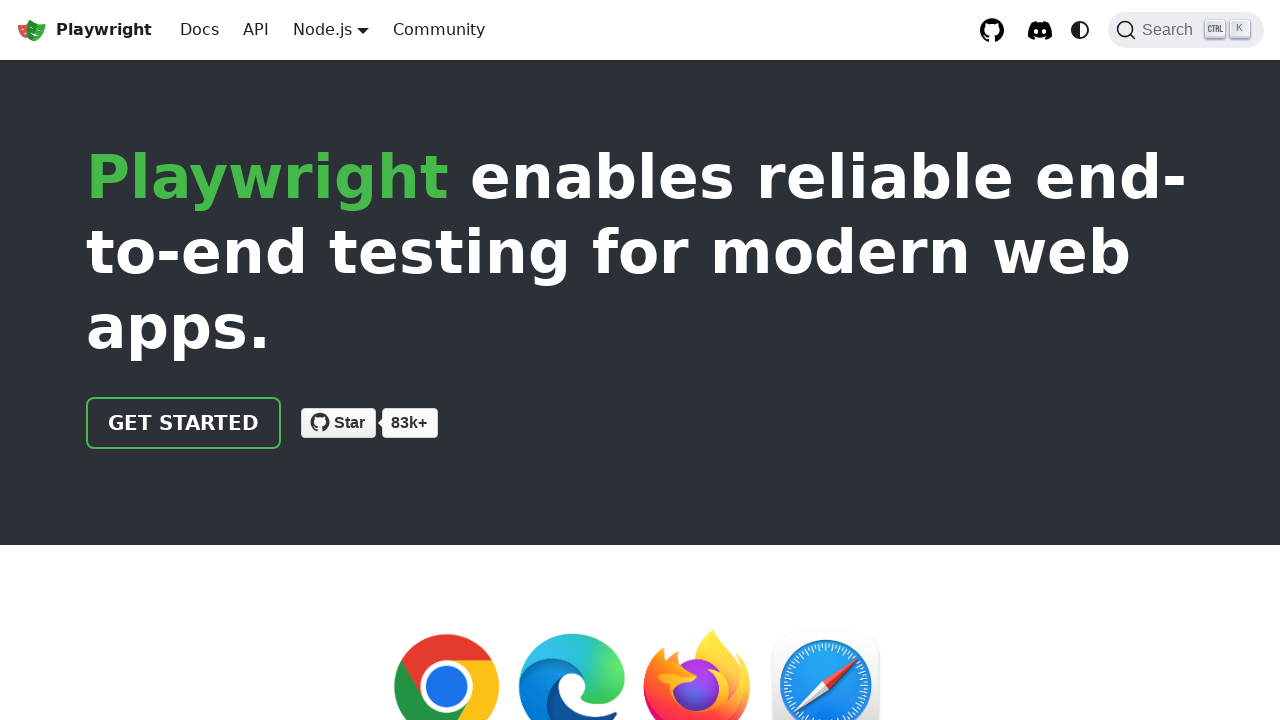

Verified page title contains 'Playwright'
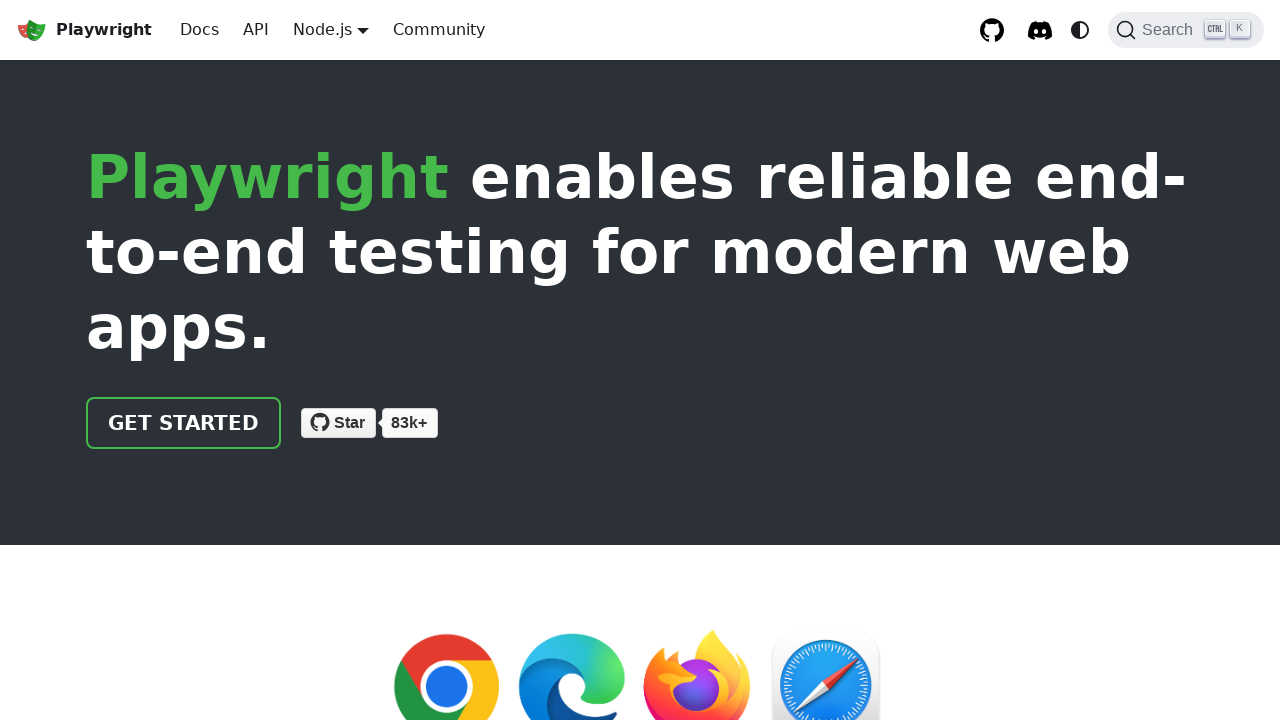

Located 'Get Started' link element
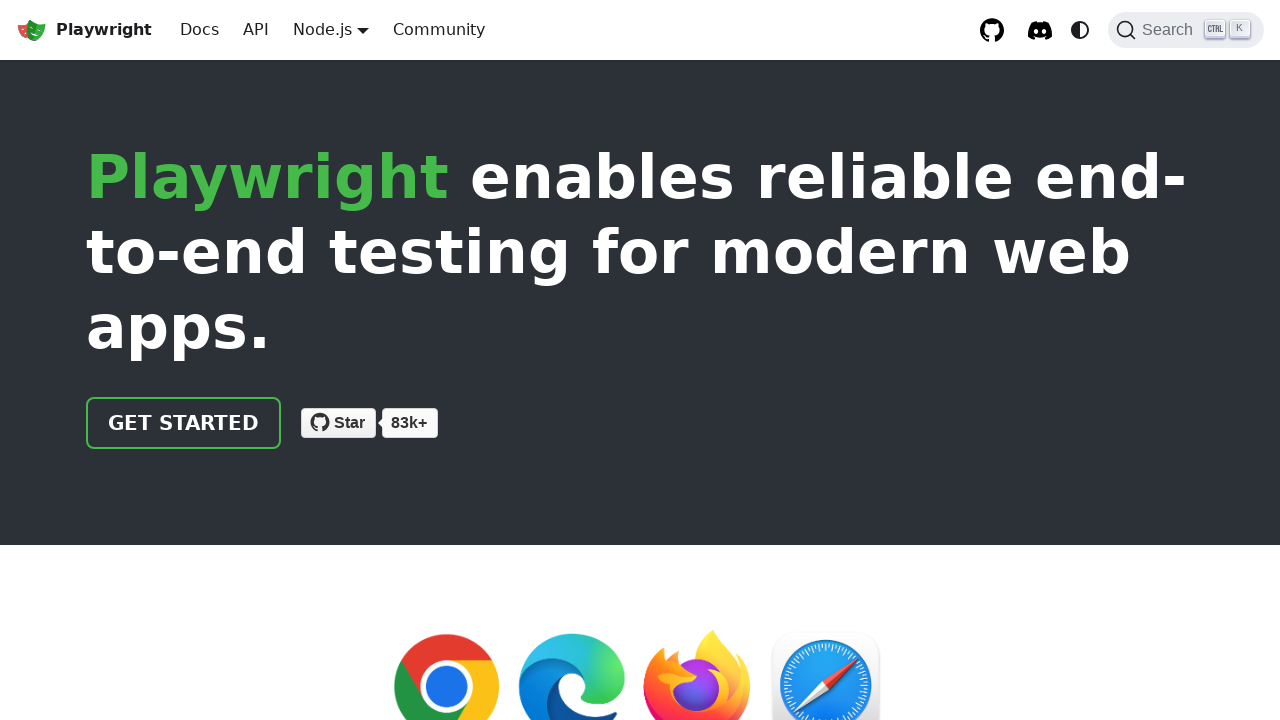

Verified 'Get Started' link has href attribute '/docs/intro'
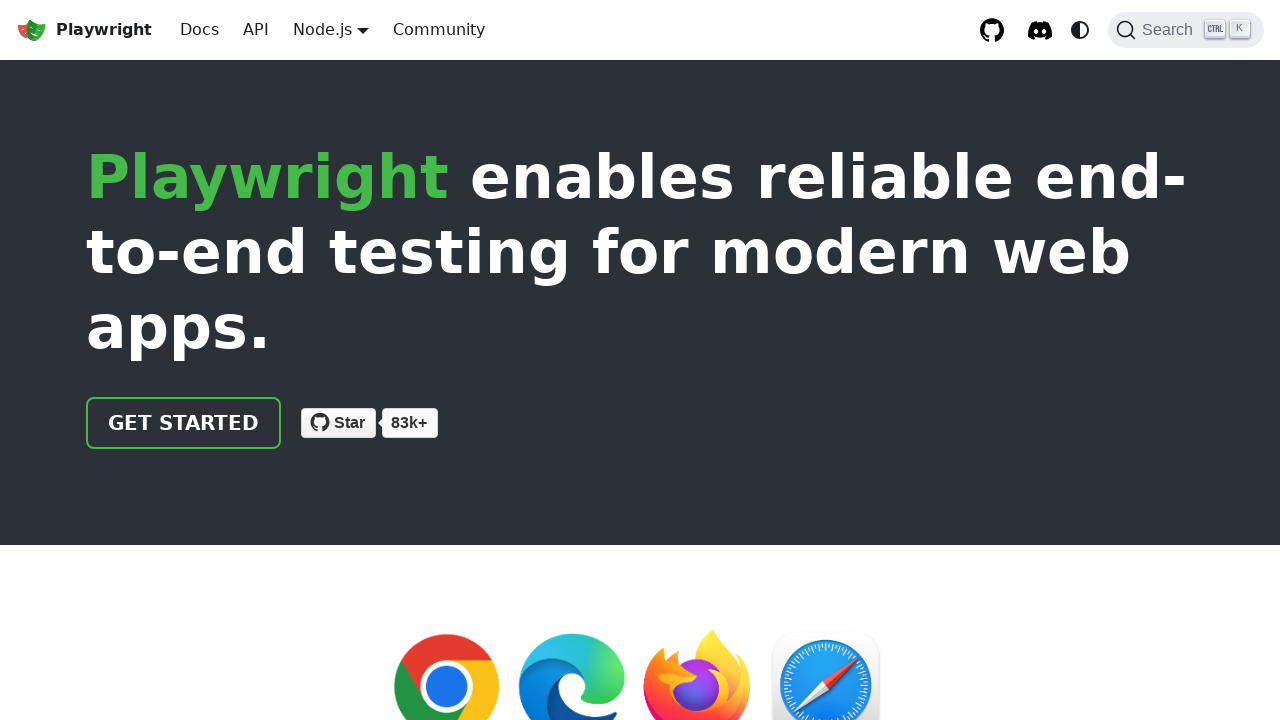

Clicked 'Get Started' link at (184, 423) on text=Get Started
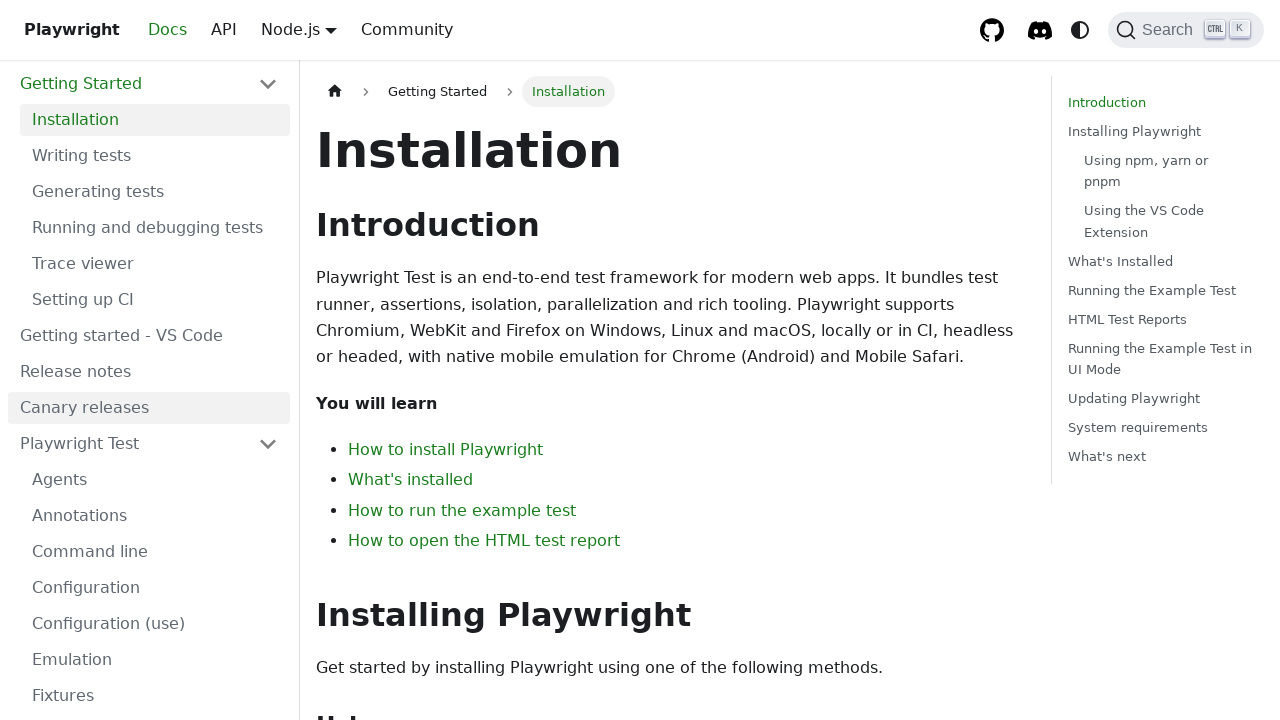

Verified navigation to intro page - URL contains 'intro'
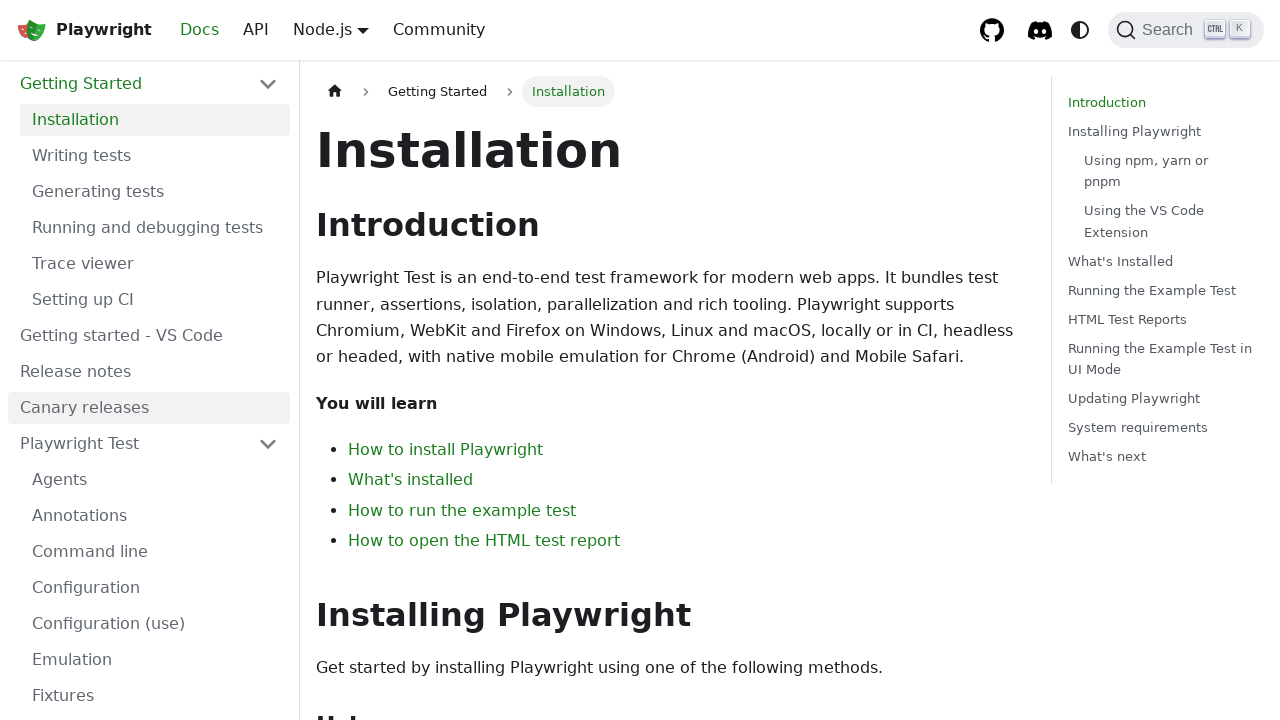

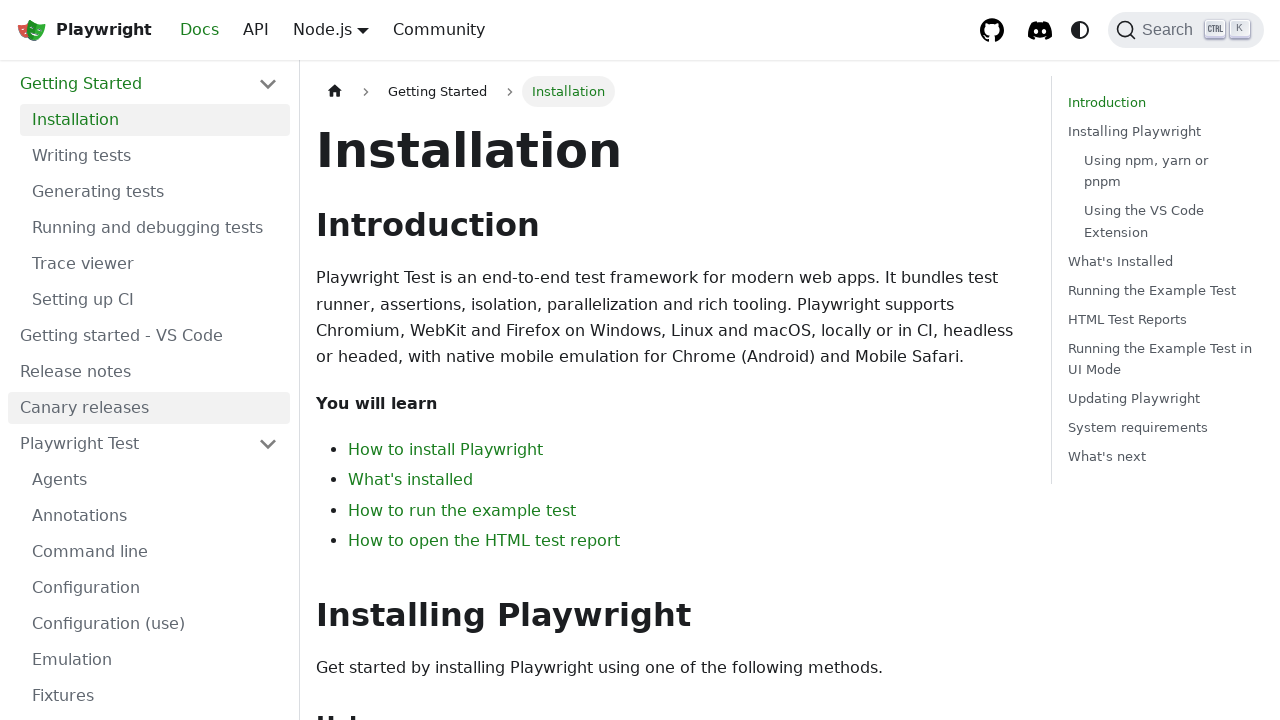